Tests that clicking the Edit button opens the edit form

Starting URL: https://demoqa.com/webtables

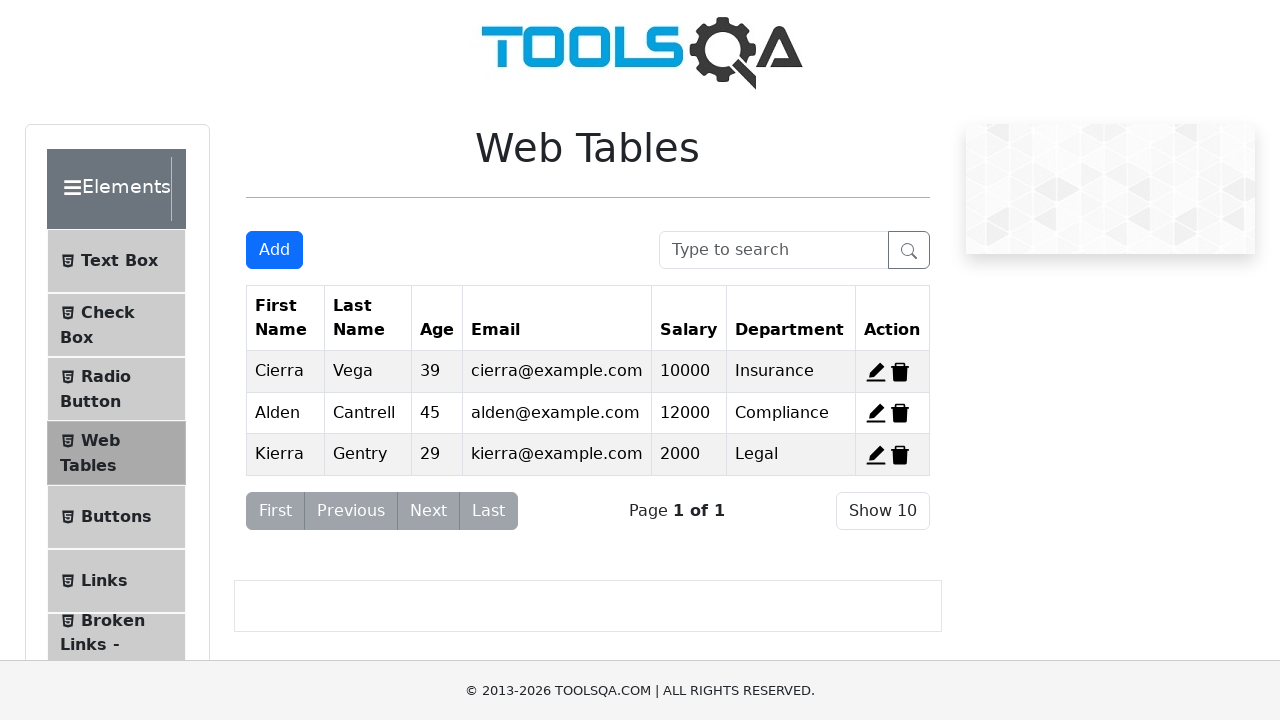

Clicked Edit button on first record at (876, 372) on [title="Edit"]
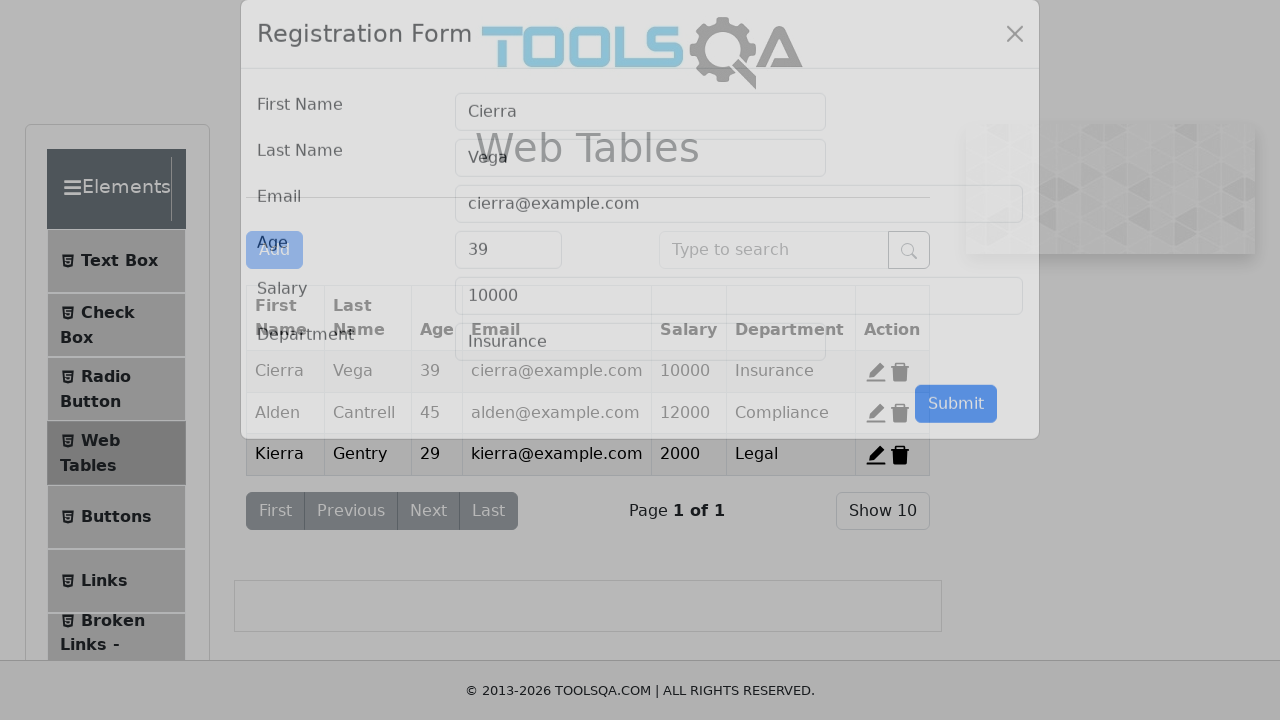

Located the edit form element
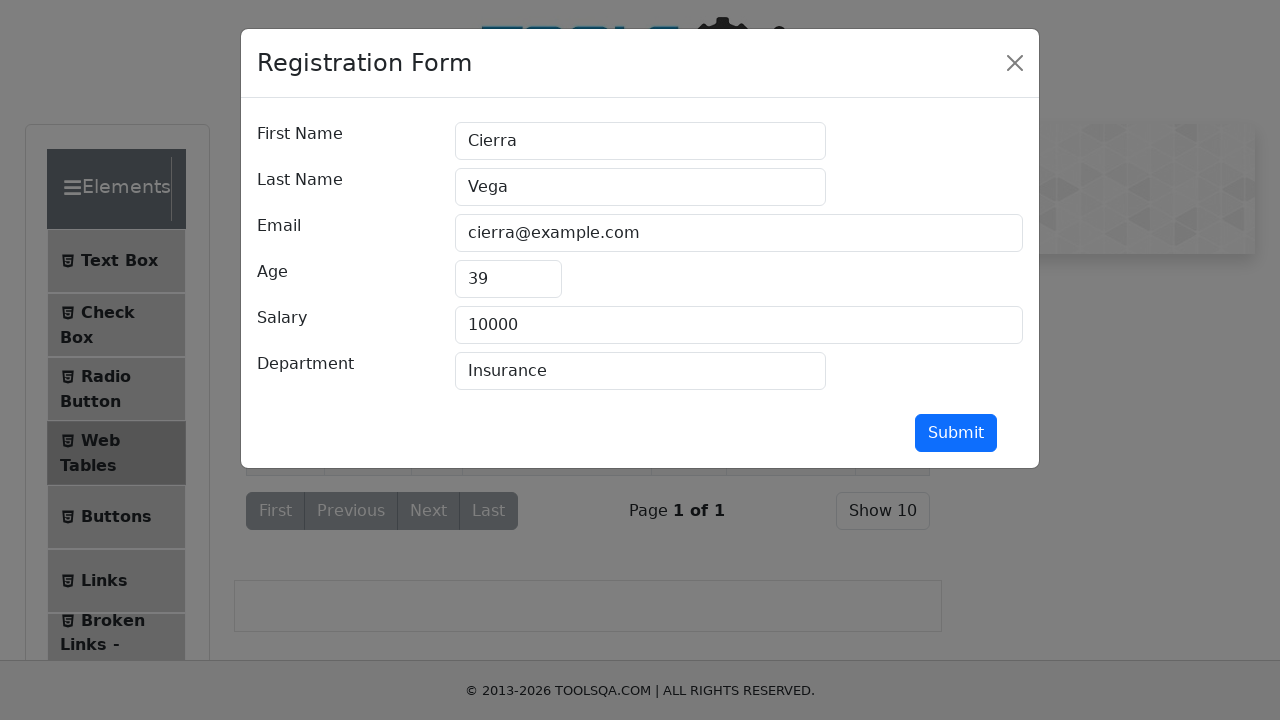

Asserted that edit form is visible
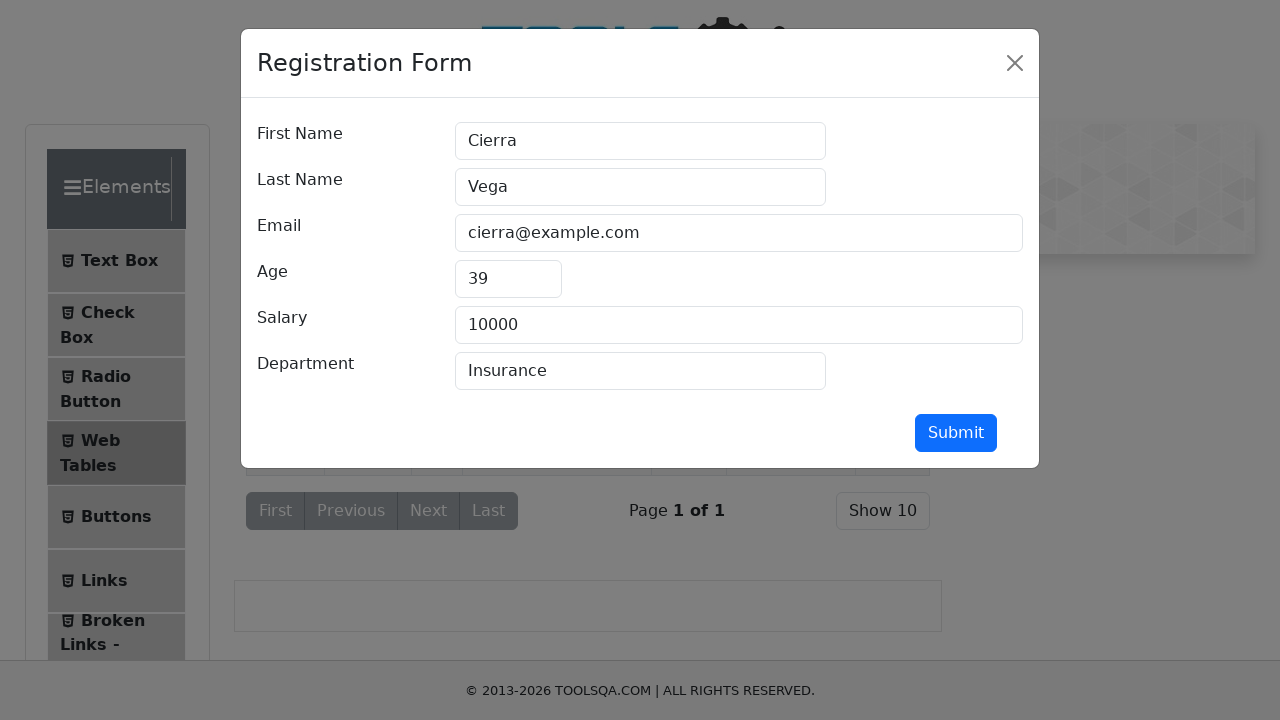

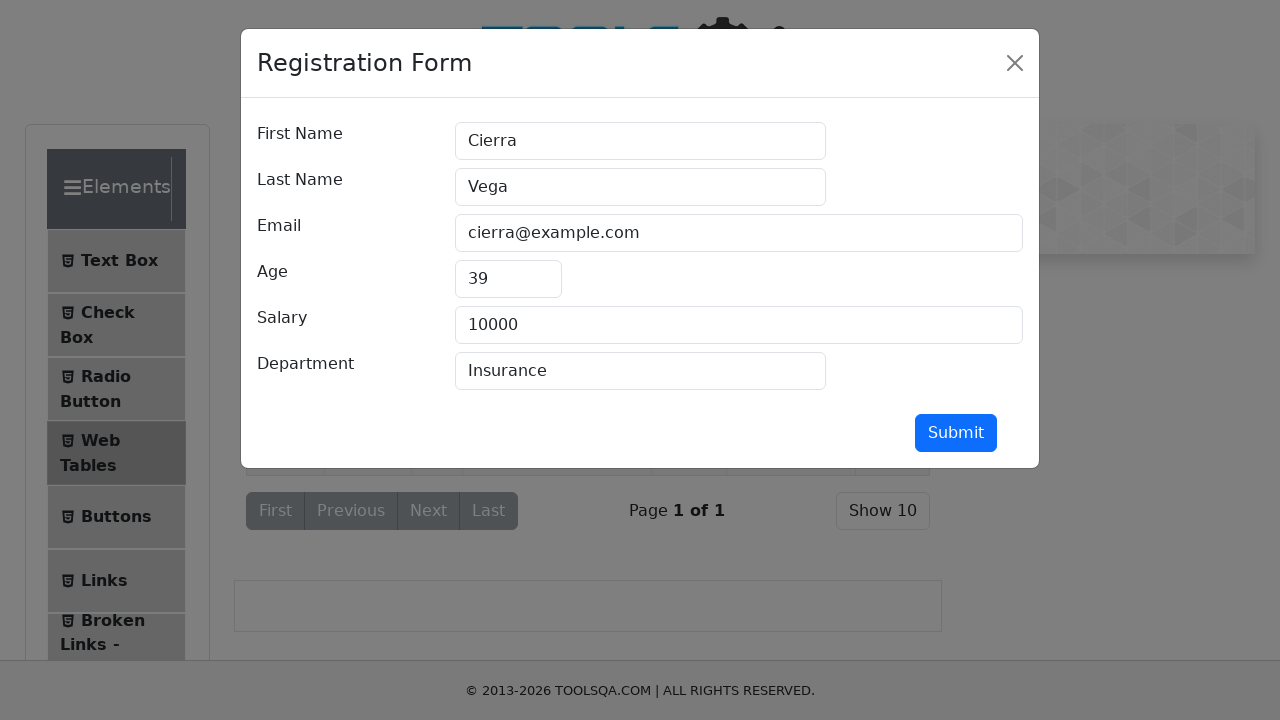